Tests checking checkboxes by iterating through all checkboxes on the page and checking any that are unchecked, then verifying they are all checked.

Starting URL: https://the-internet.herokuapp.com/checkboxes

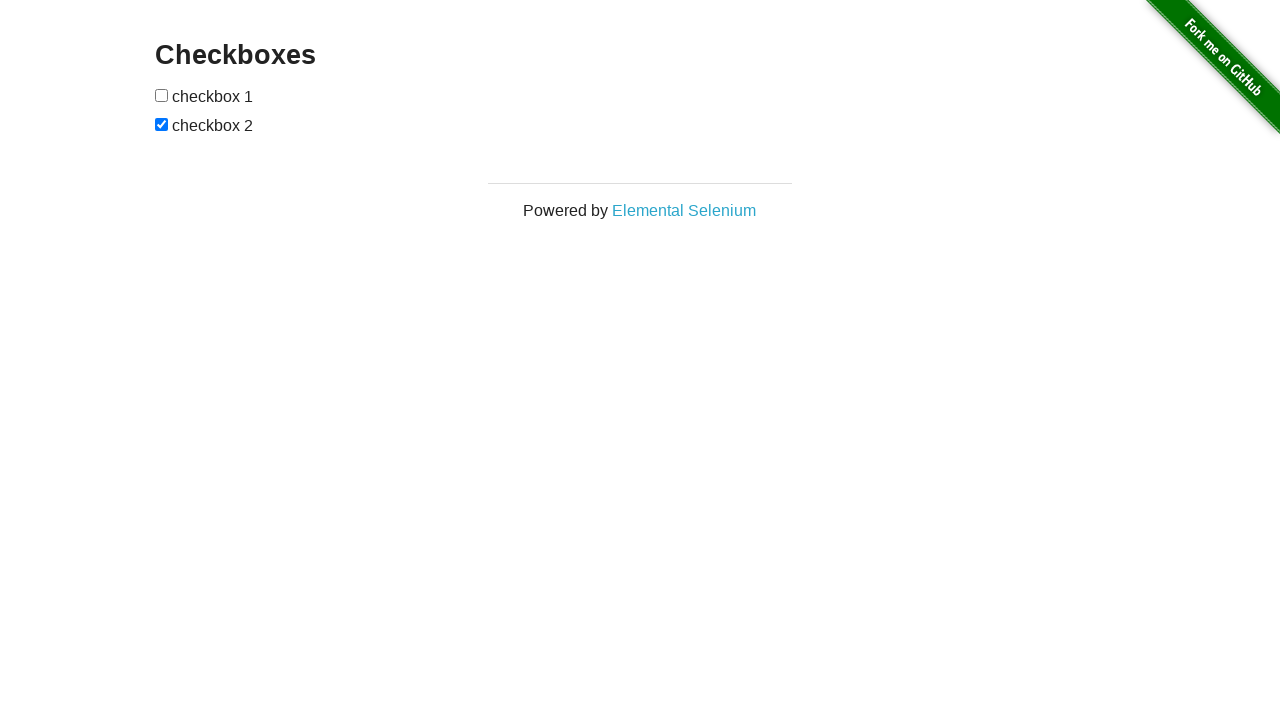

Navigated to checkboxes page
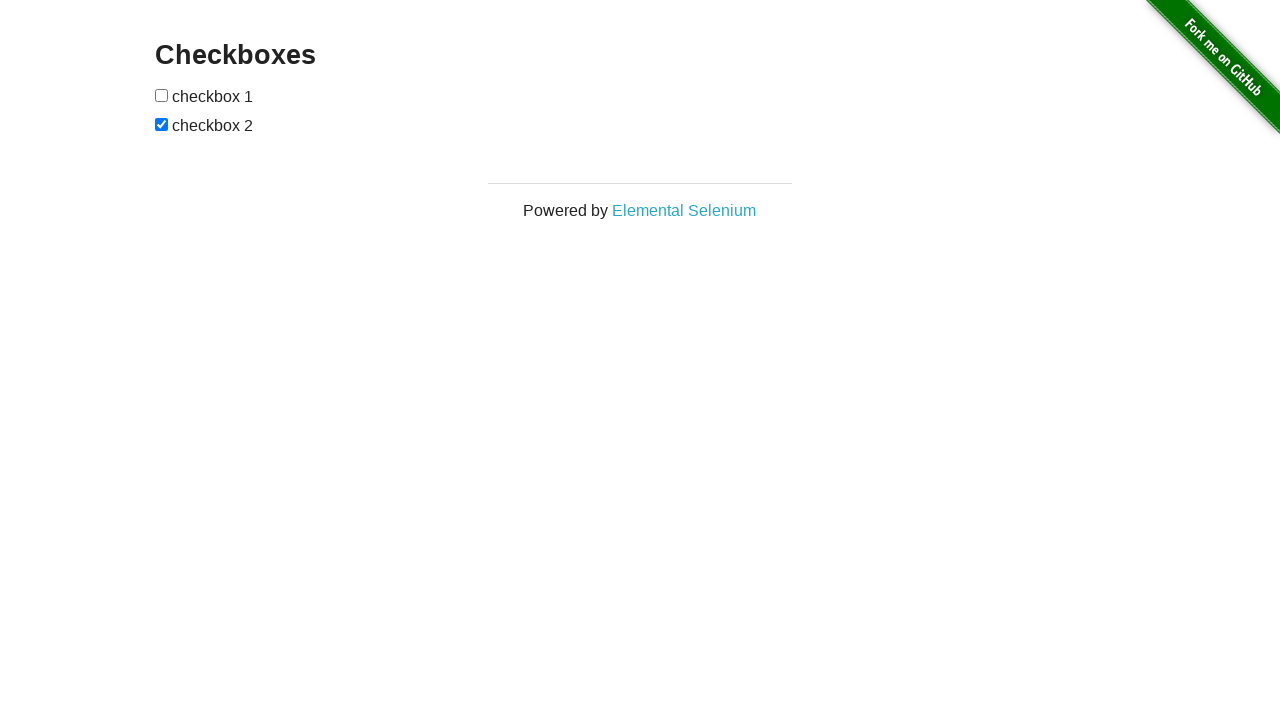

Retrieved all checkboxes on the page
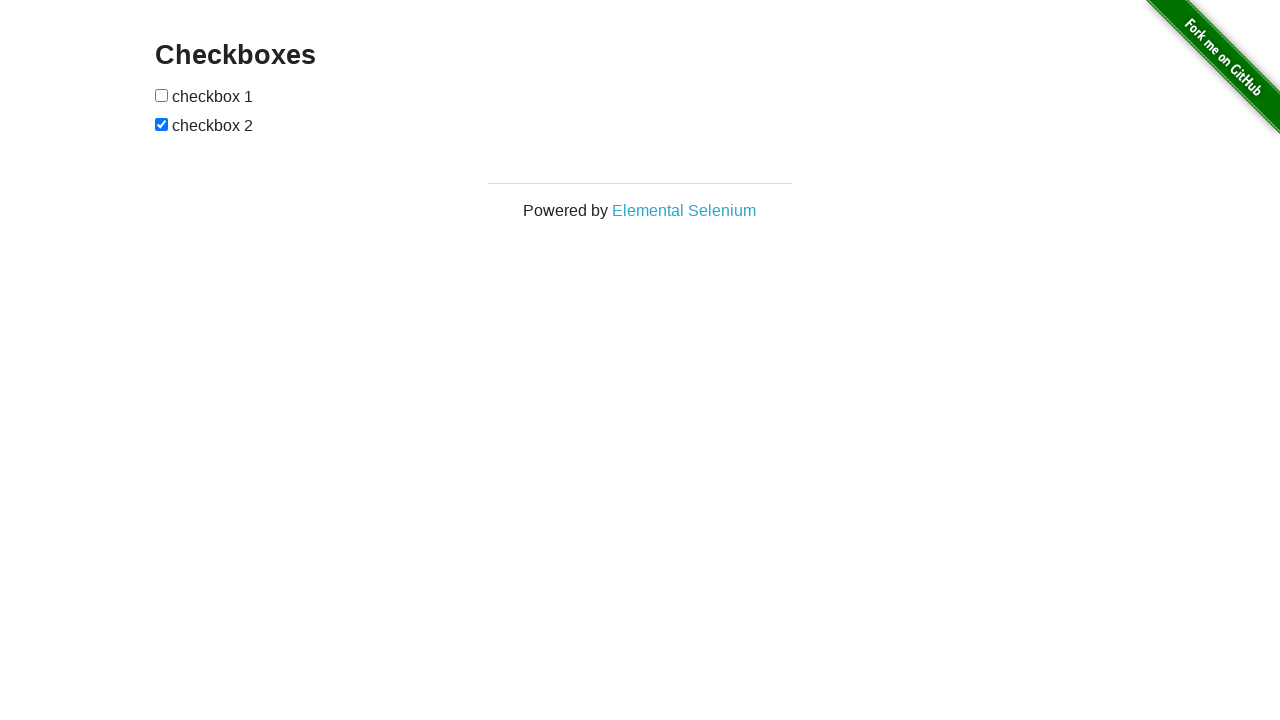

Checked an unchecked checkbox at (162, 95) on input[type="checkbox"] >> nth=0
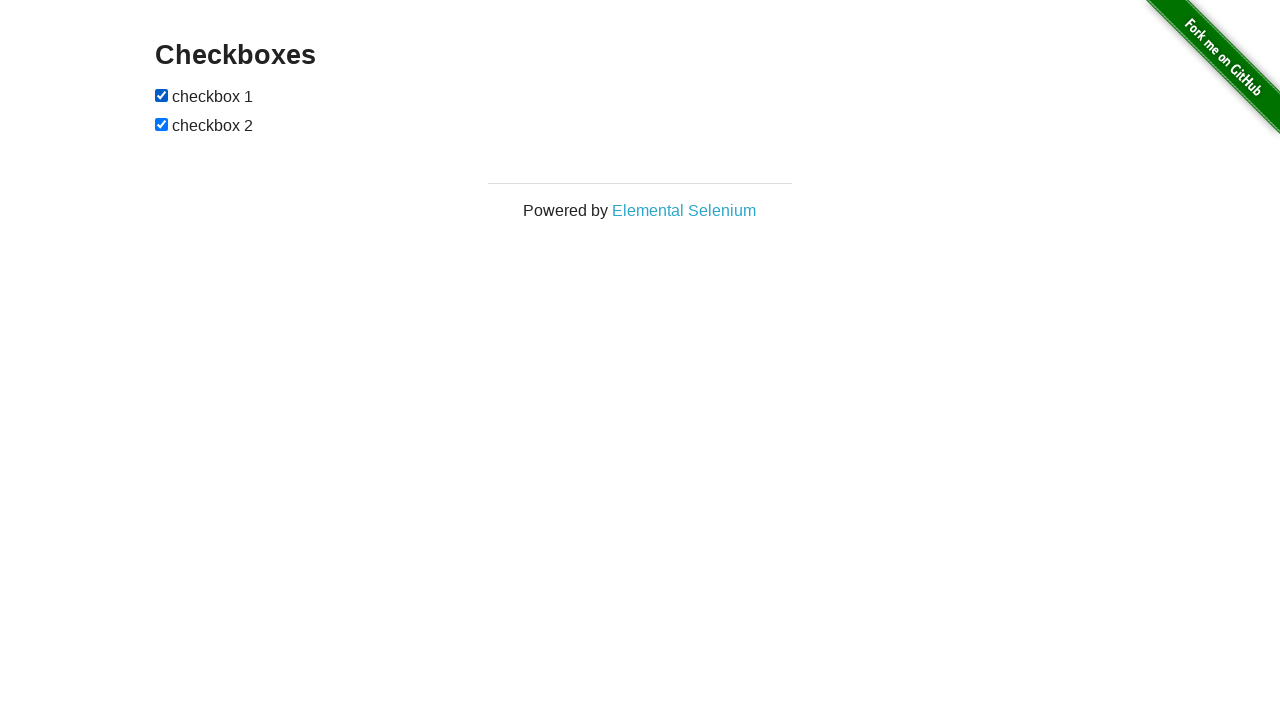

Verified all checkboxes are checked
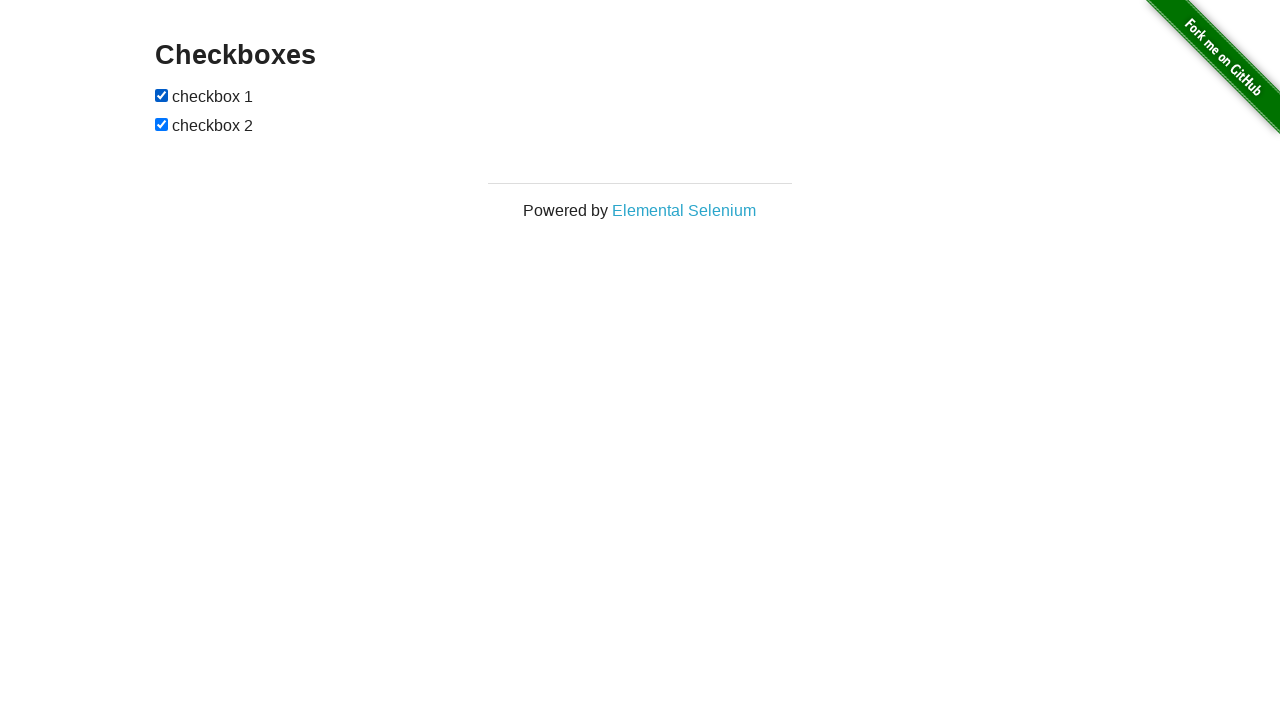

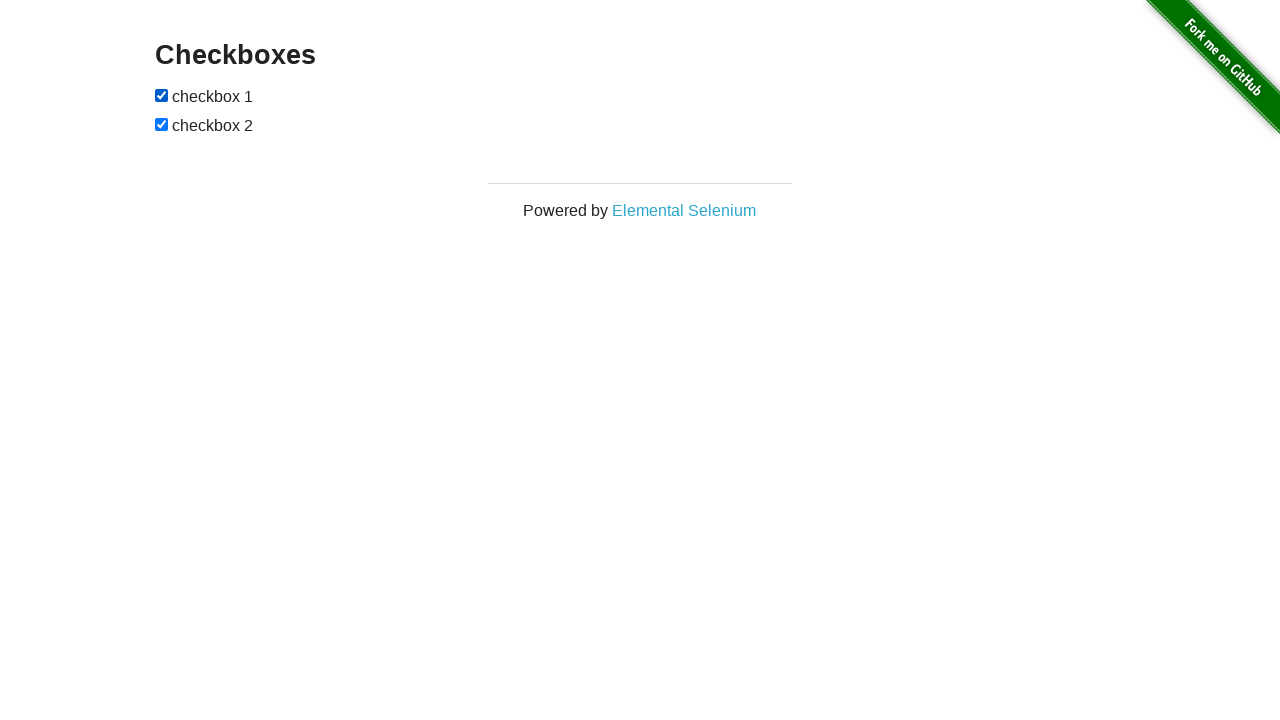